Tests handling a simple JavaScript alert by clicking a button that triggers the alert and accepting it

Starting URL: https://testautomationpractice.blogspot.com/

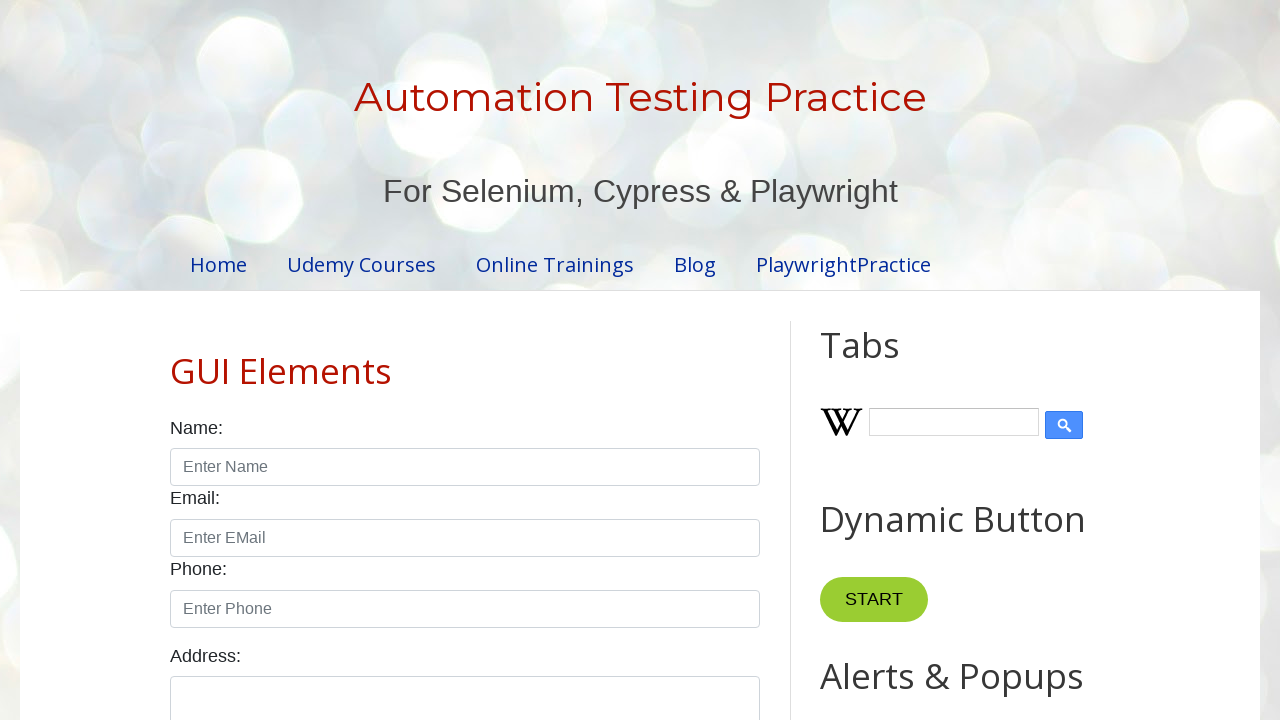

Scrolled to 'Alerts & Popups' section
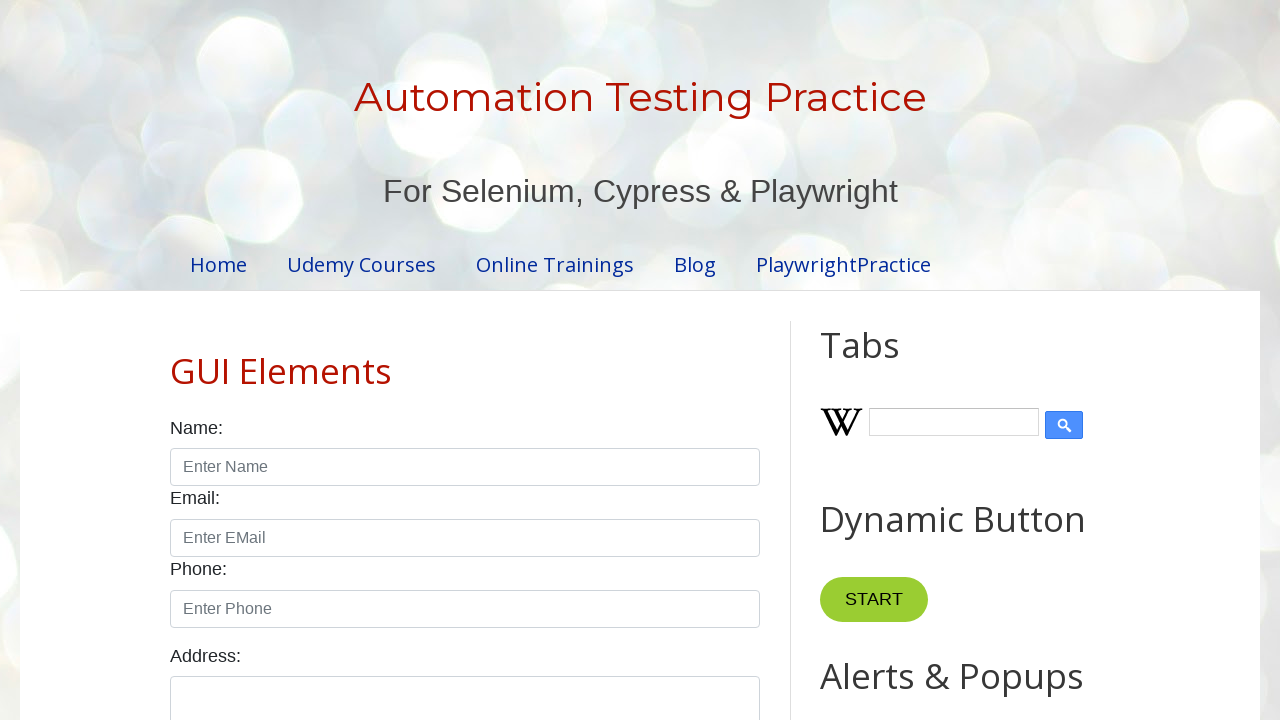

Registered dialog handler to accept alerts
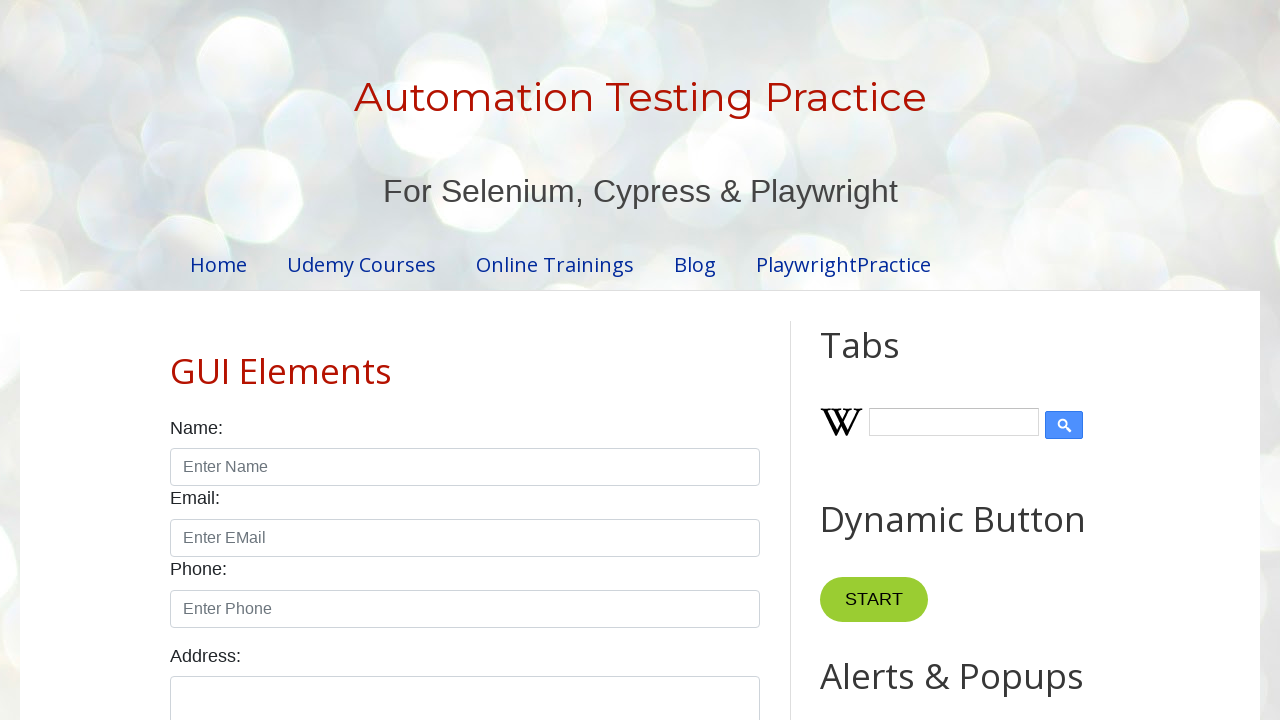

Clicked 'Simple Alert' button to trigger alert at (888, 361) on internal:role=button[name="Simple Alert"i]
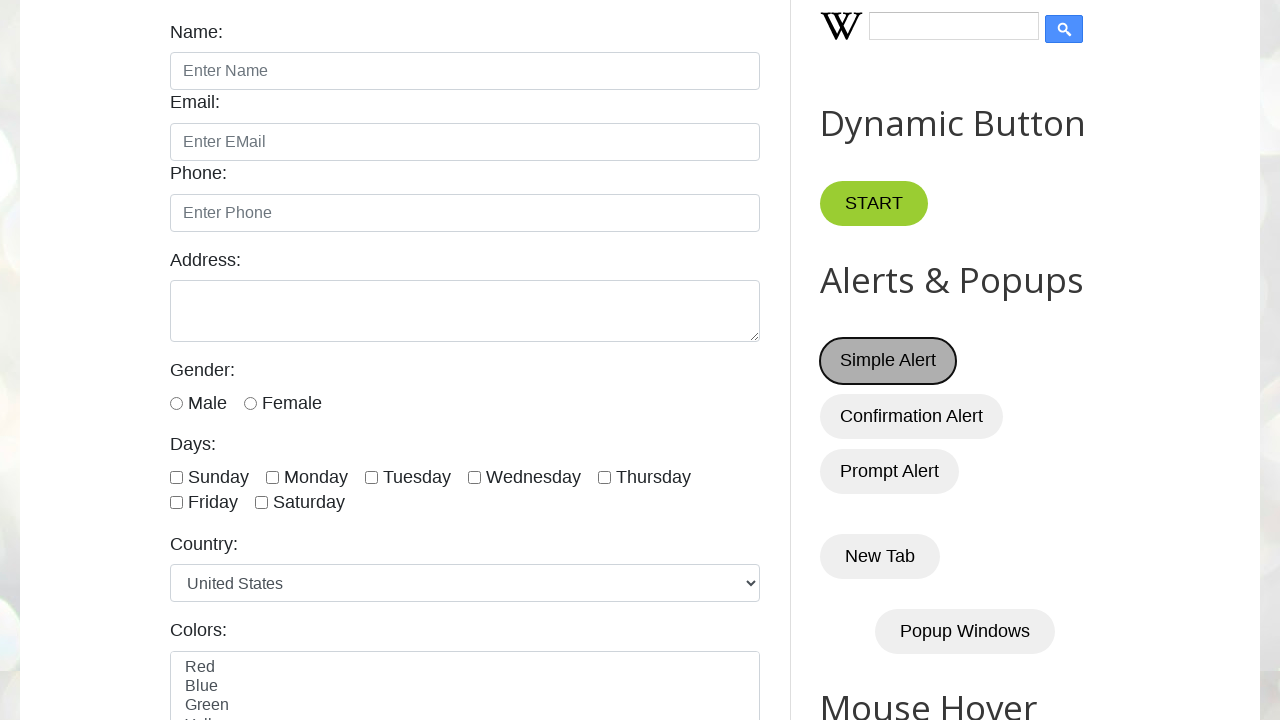

Waited for dialog to be handled
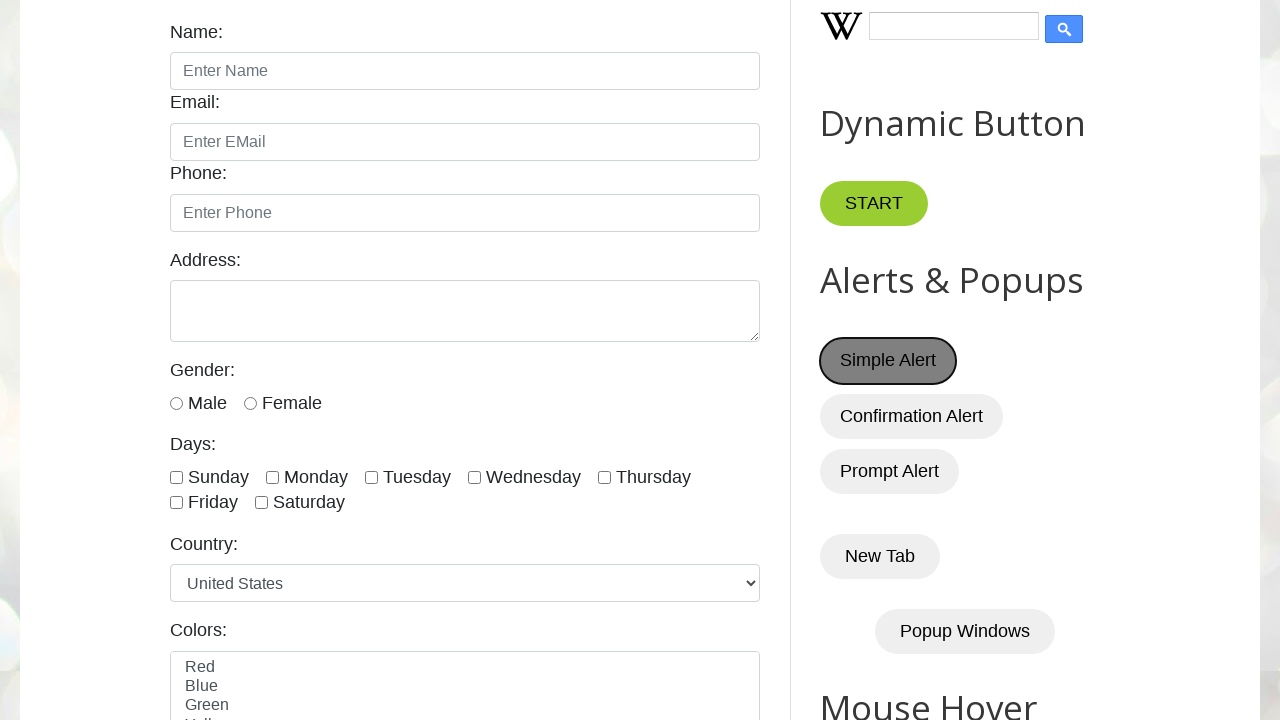

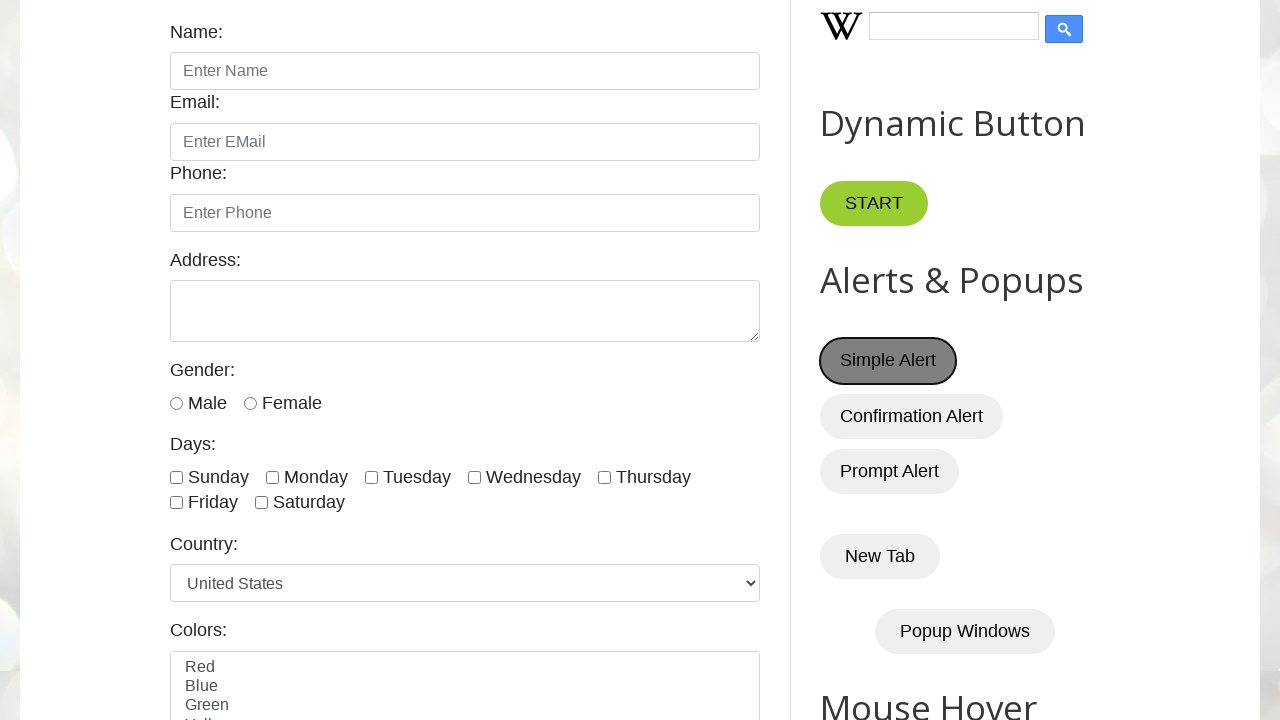